Tests that entering only a username and clicking login displays an error message indicating password is required

Starting URL: https://www.saucedemo.com/

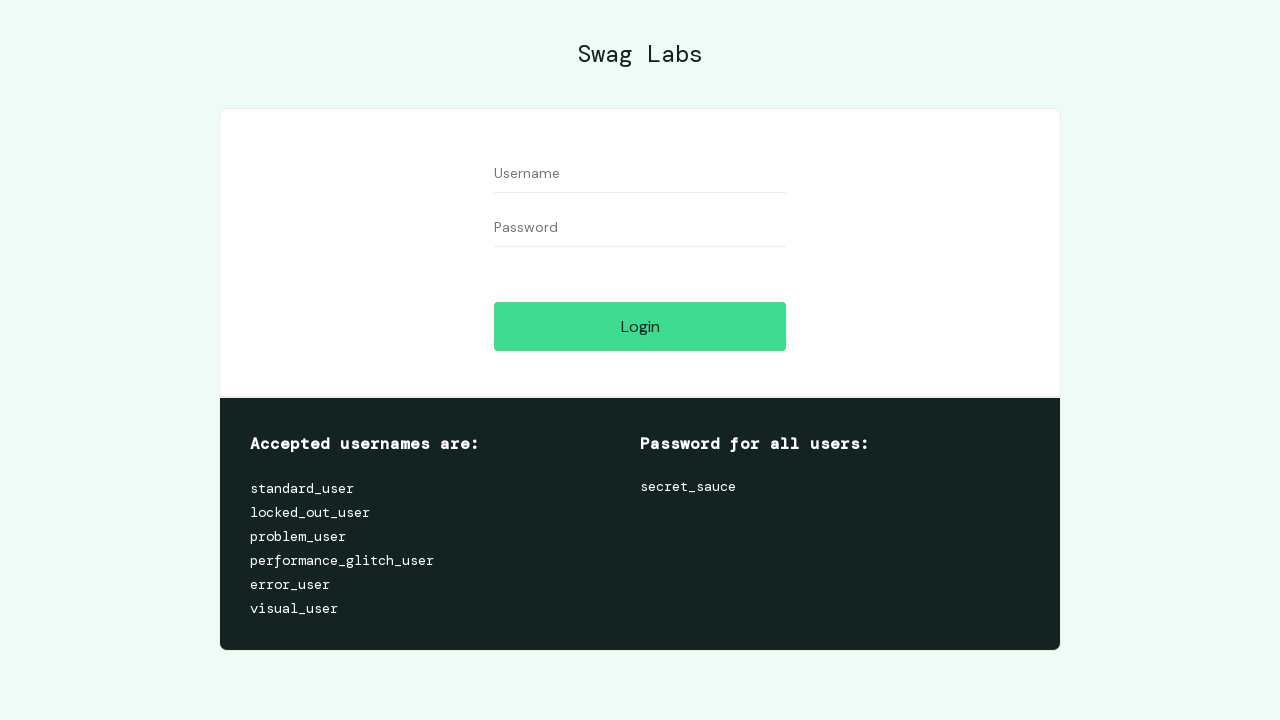

Filled username field with 'User' on #user-name
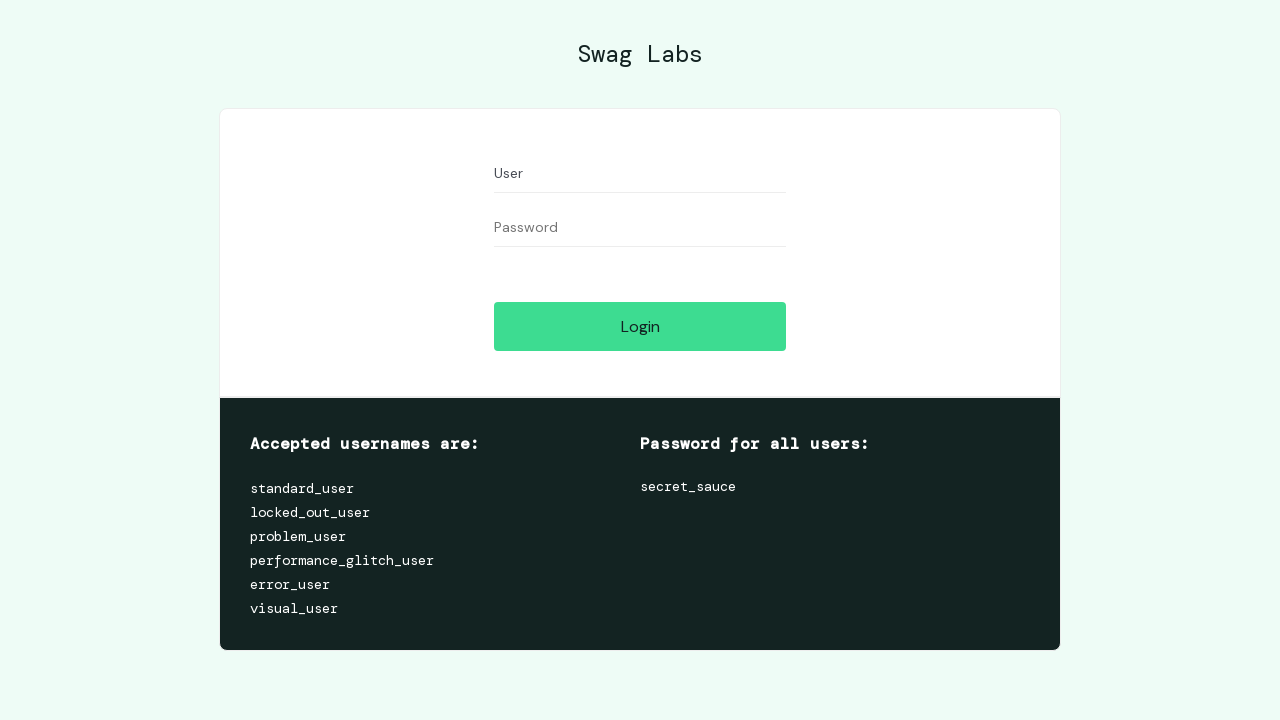

Clicked login button at (640, 326) on [data-test='login-button']
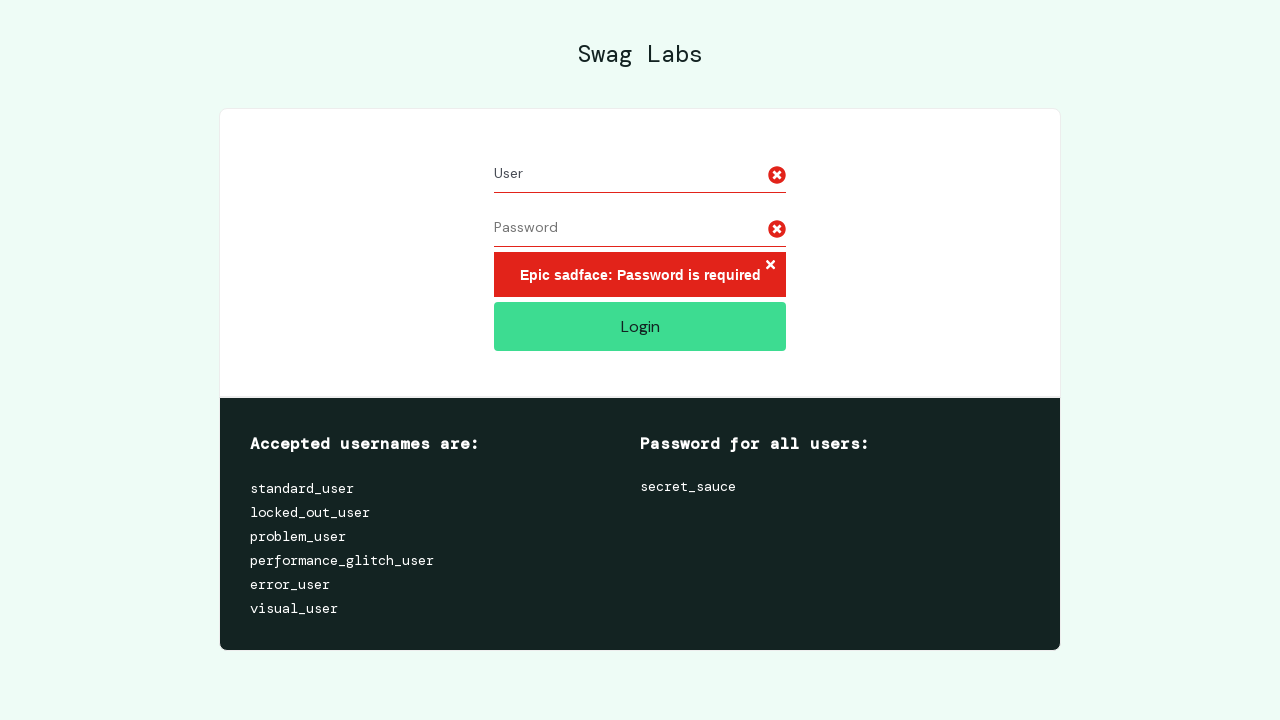

Error message container appeared
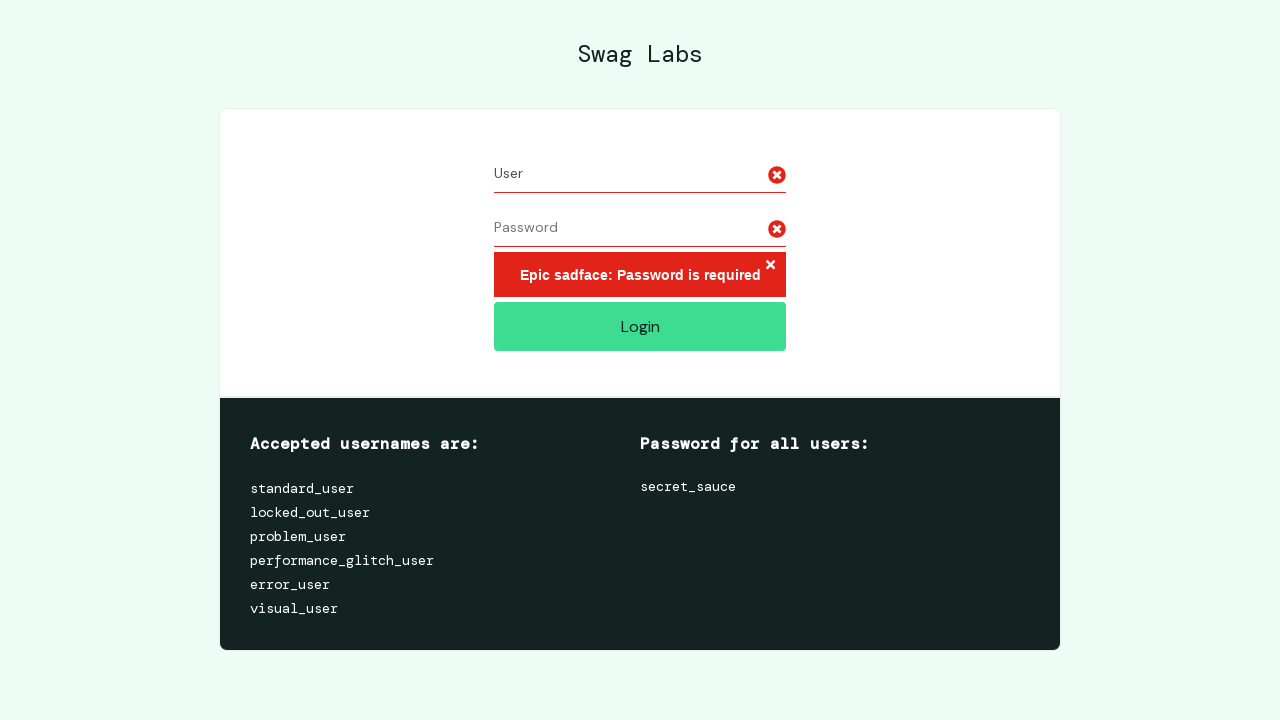

Retrieved error message text from page
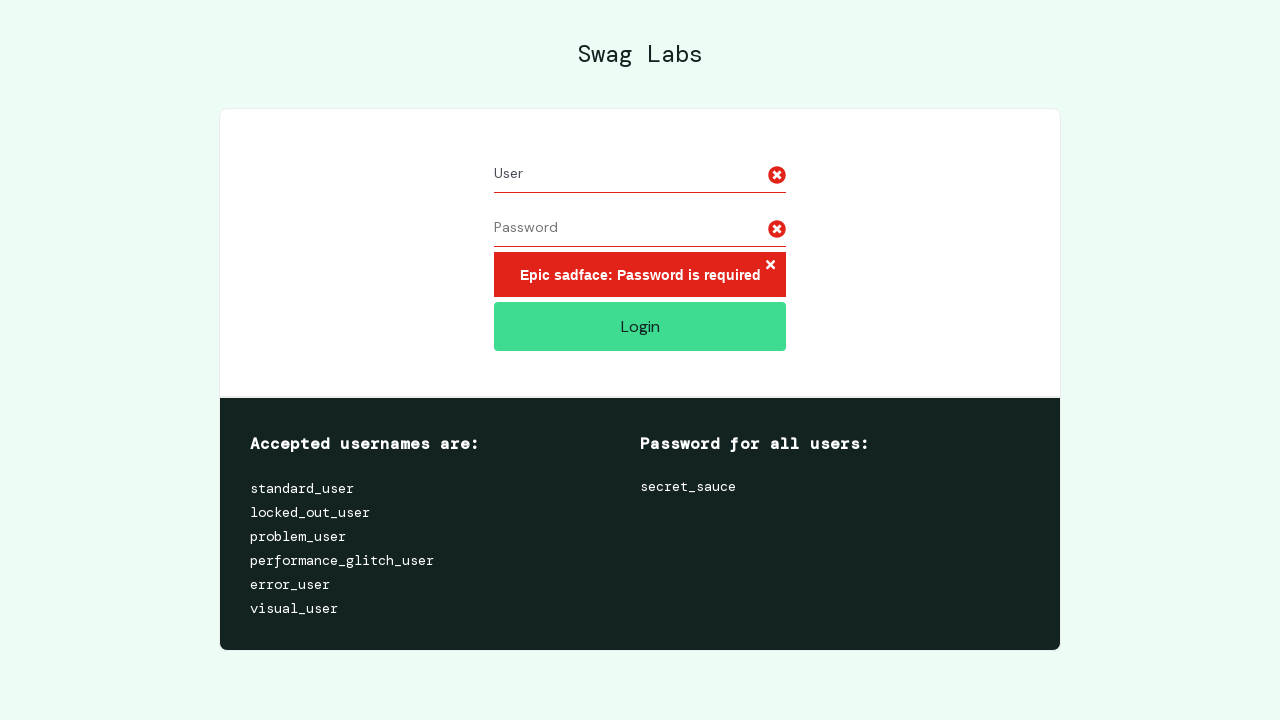

Asserted error message 'Epic sadface: Password is required' is present
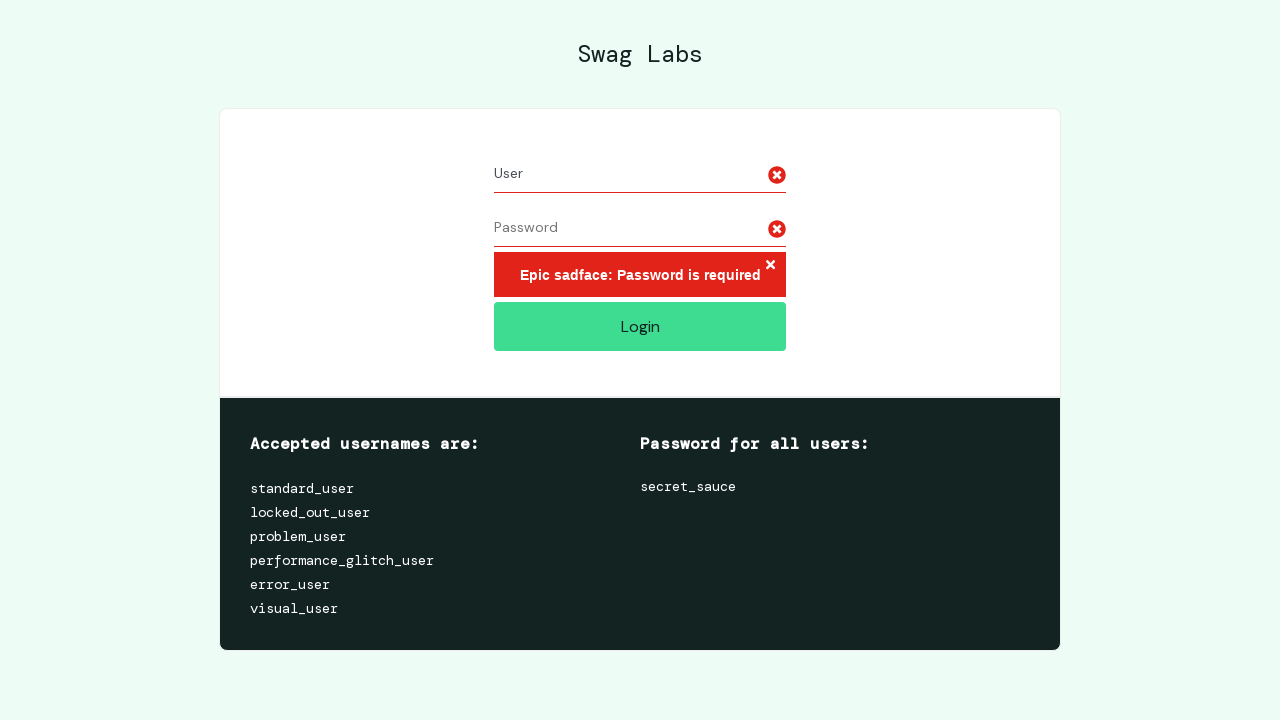

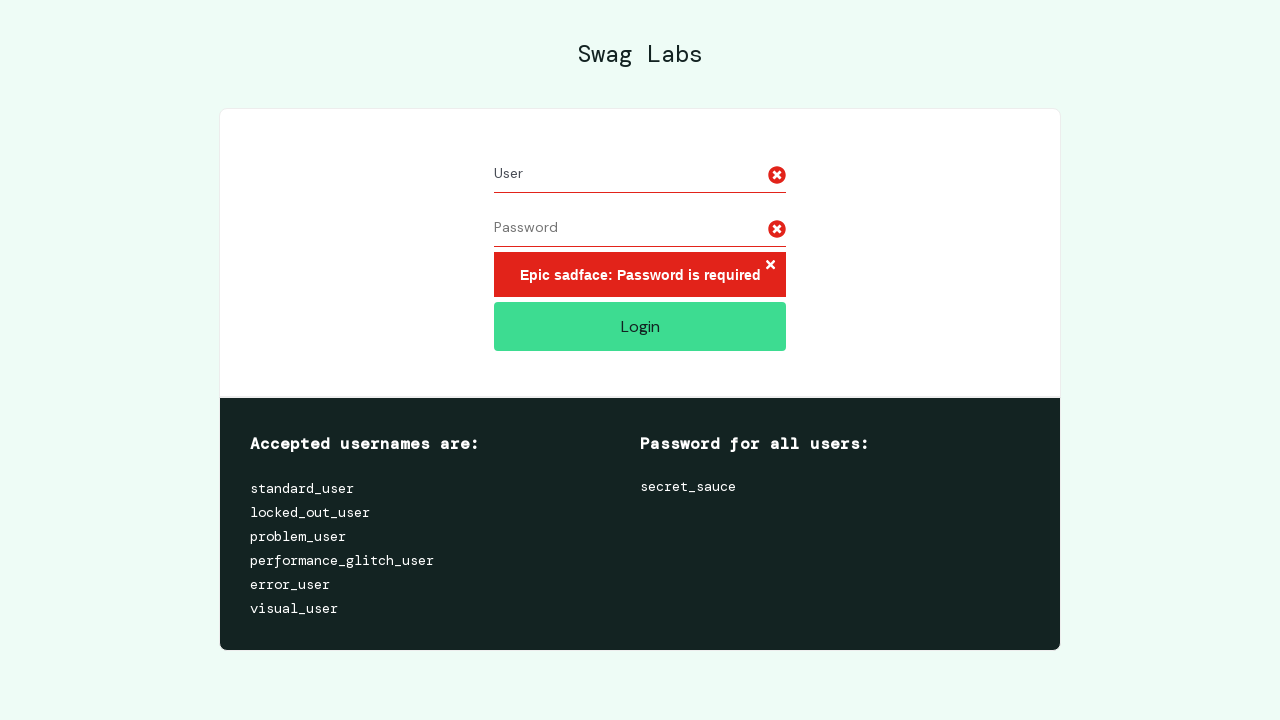